Tests navigation from the Training Support homepage to the About Us page by clicking the About Us link and verifying page headings on both pages.

Starting URL: https://www.training-support.net/

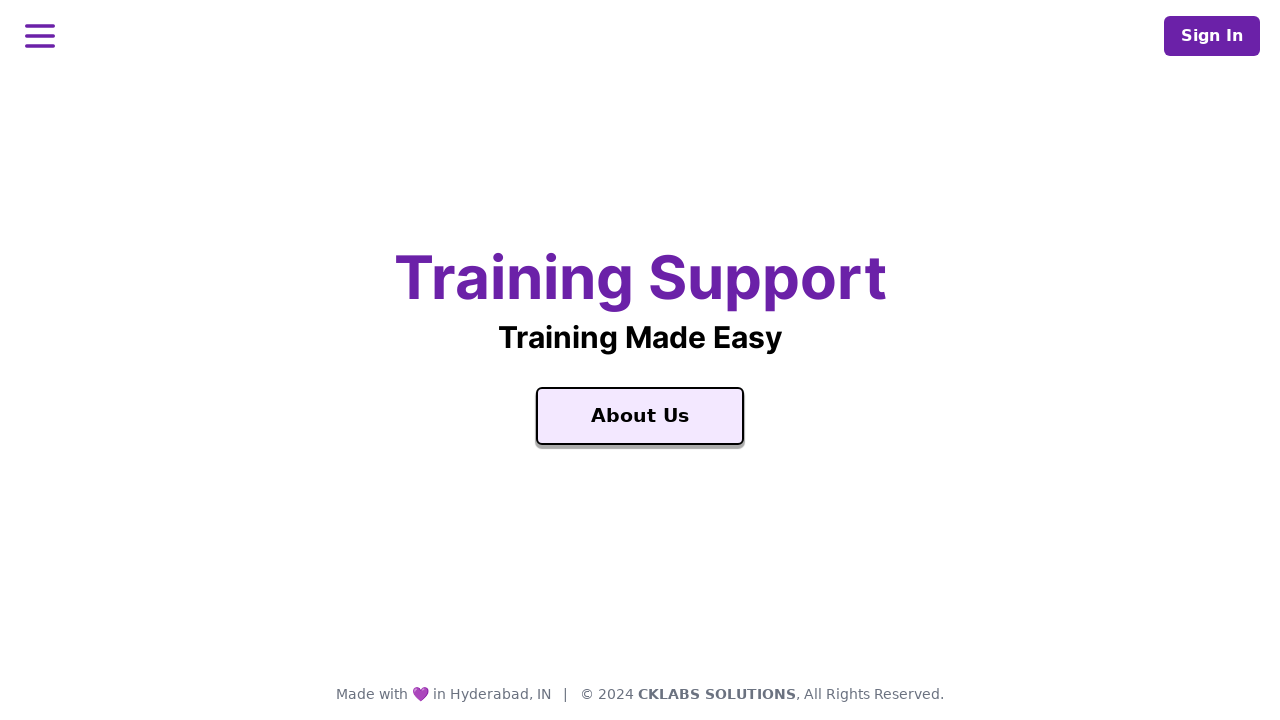

Waited for 'Training Support' text to appear on homepage
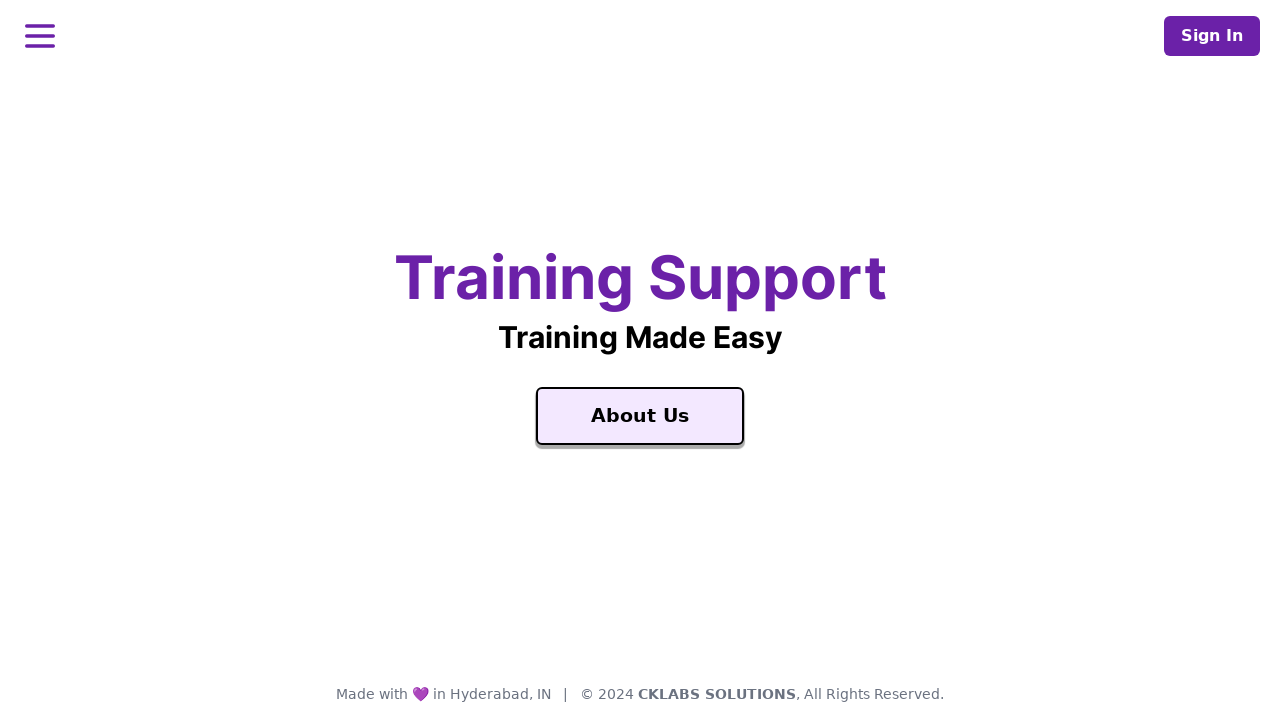

Retrieved homepage heading: 'Training Support'
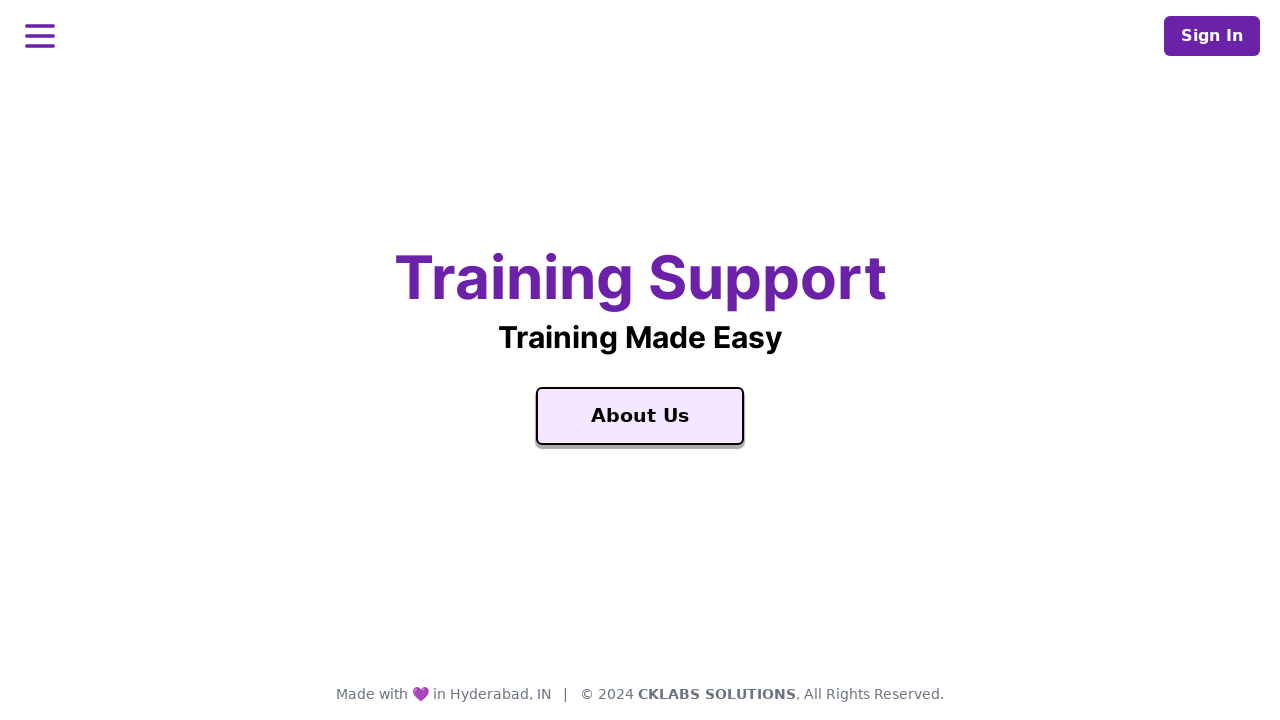

Clicked on 'About Us' link at (640, 416) on text=About Us
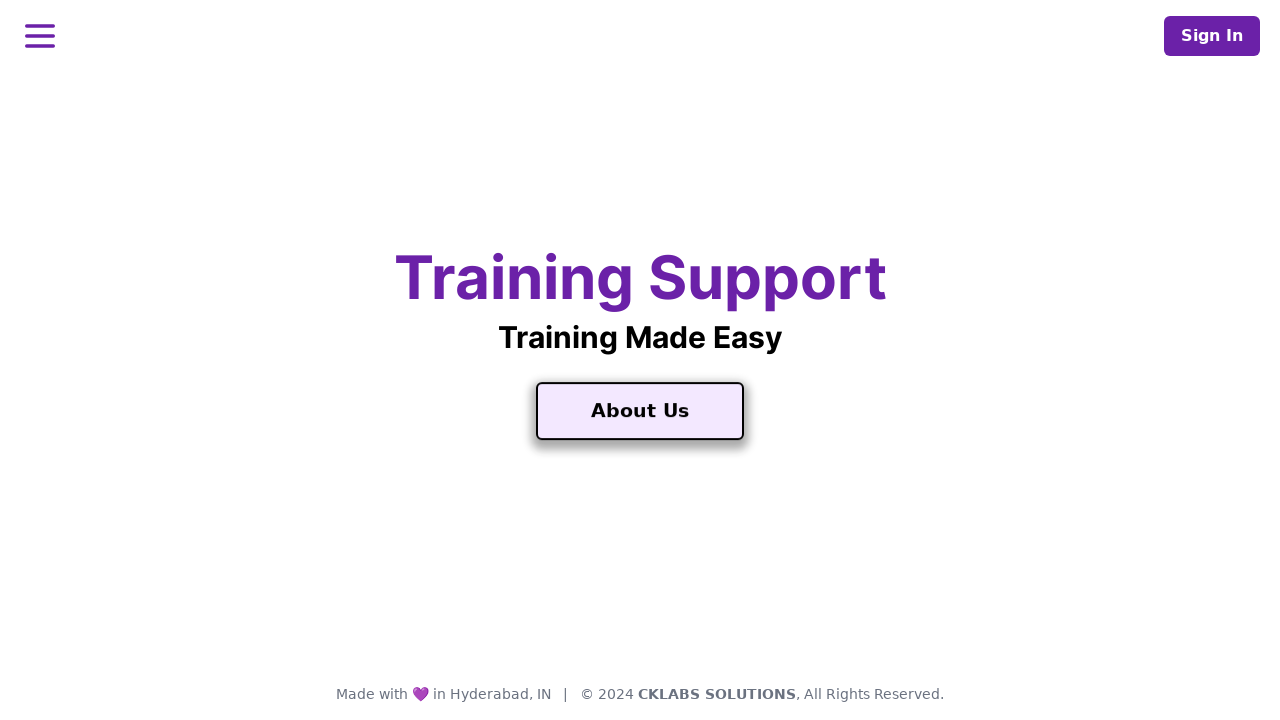

Waited for About Us page to load
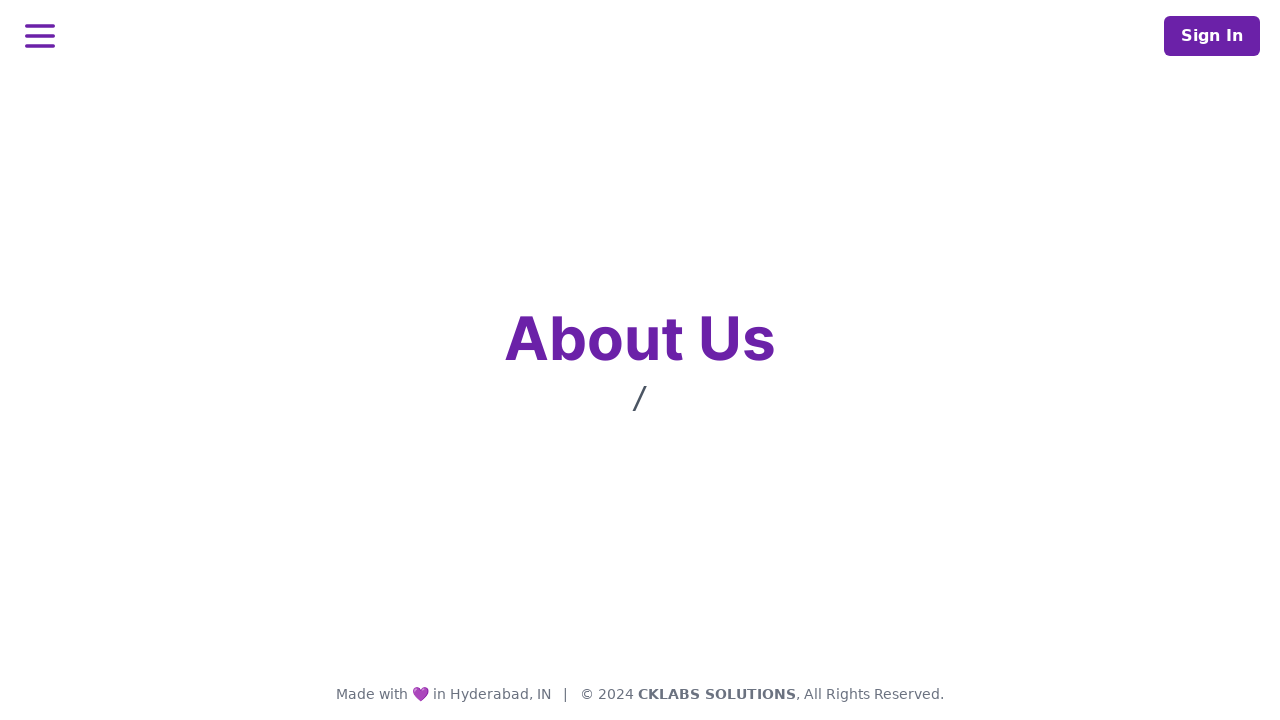

Retrieved About Us page heading: 'About Us'
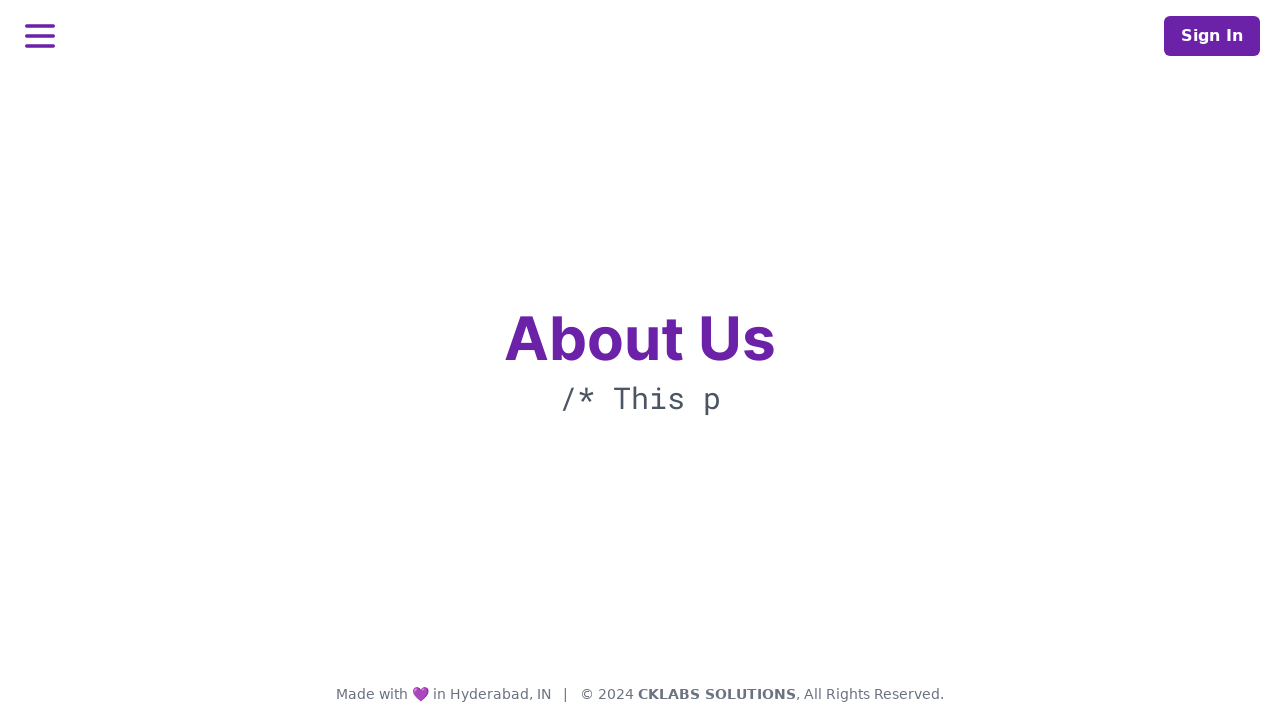

Assertion passed: 'Training Support' found in homepage heading
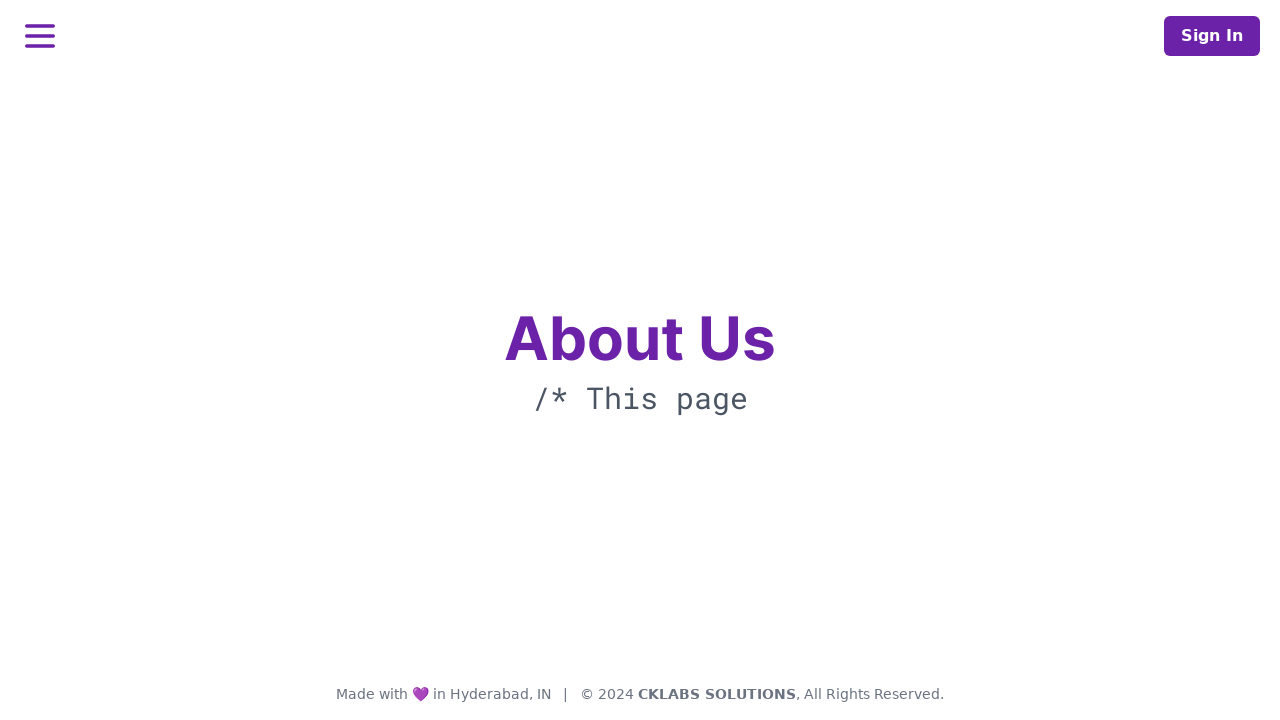

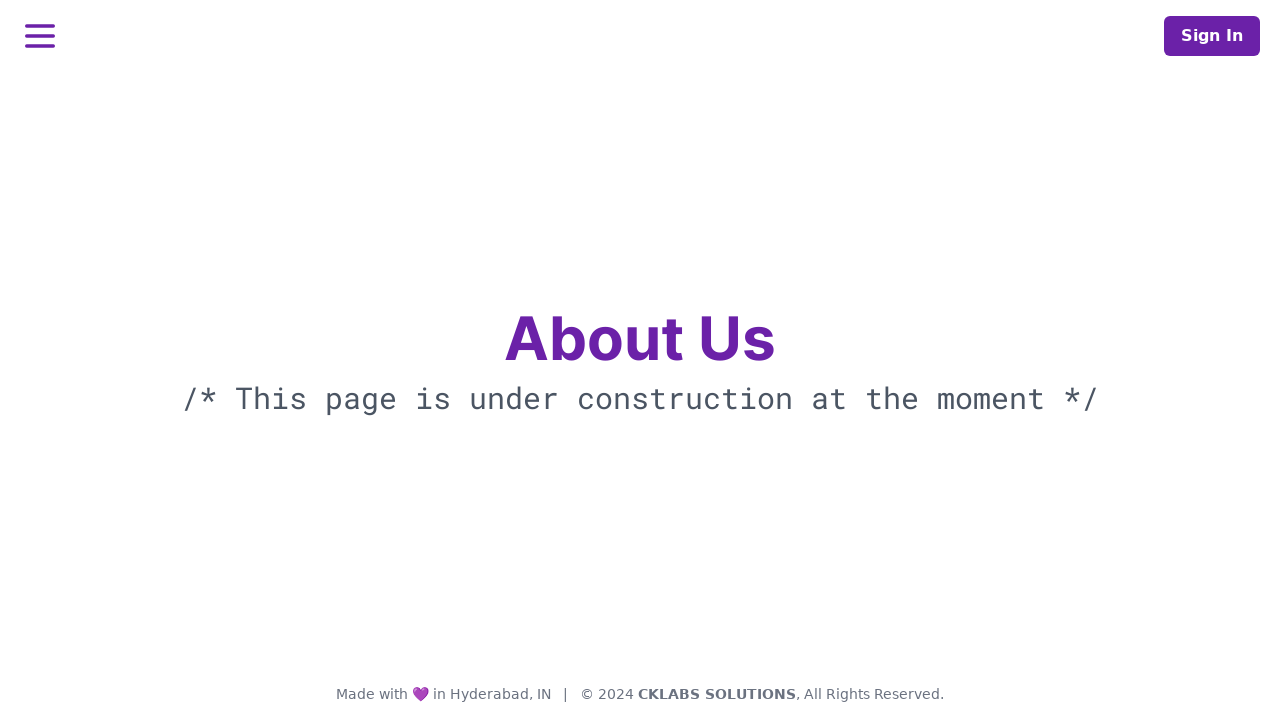